Tests selecting state and city from dropdown menus on the practice form

Starting URL: https://demoqa.com/automation-practice-form

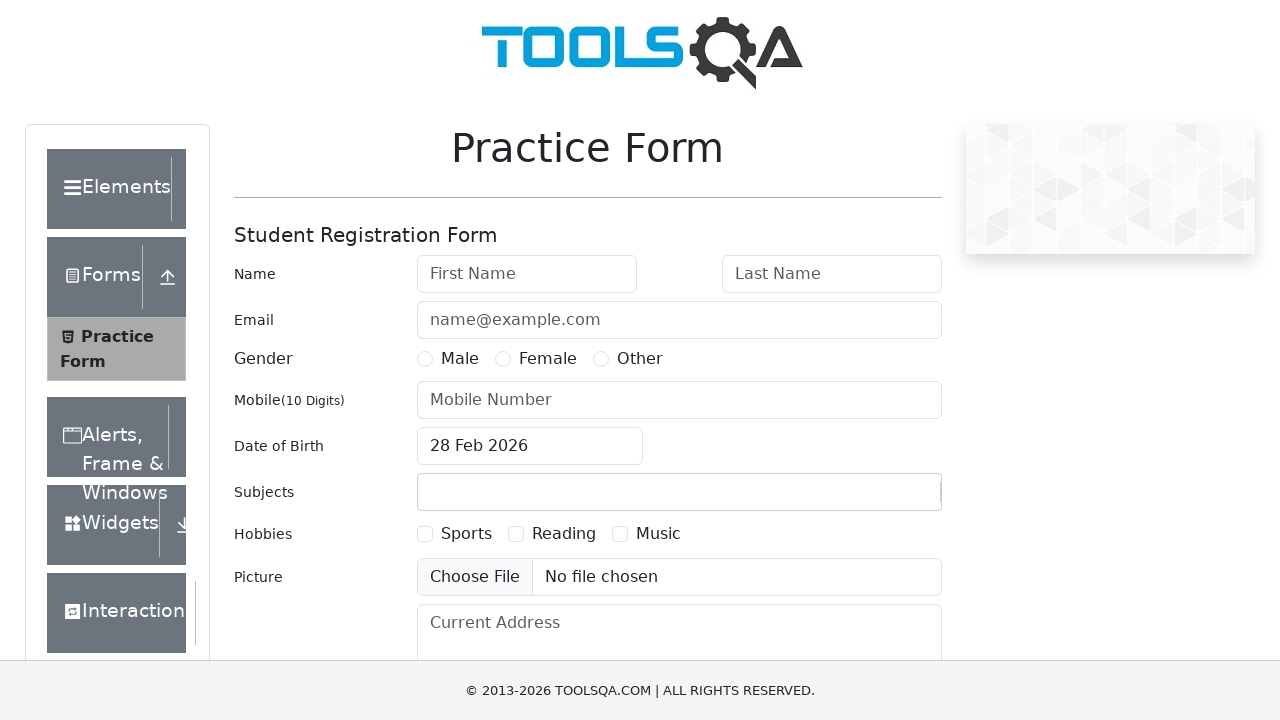

Filled state dropdown with 'NCR' on #react-select-3-input
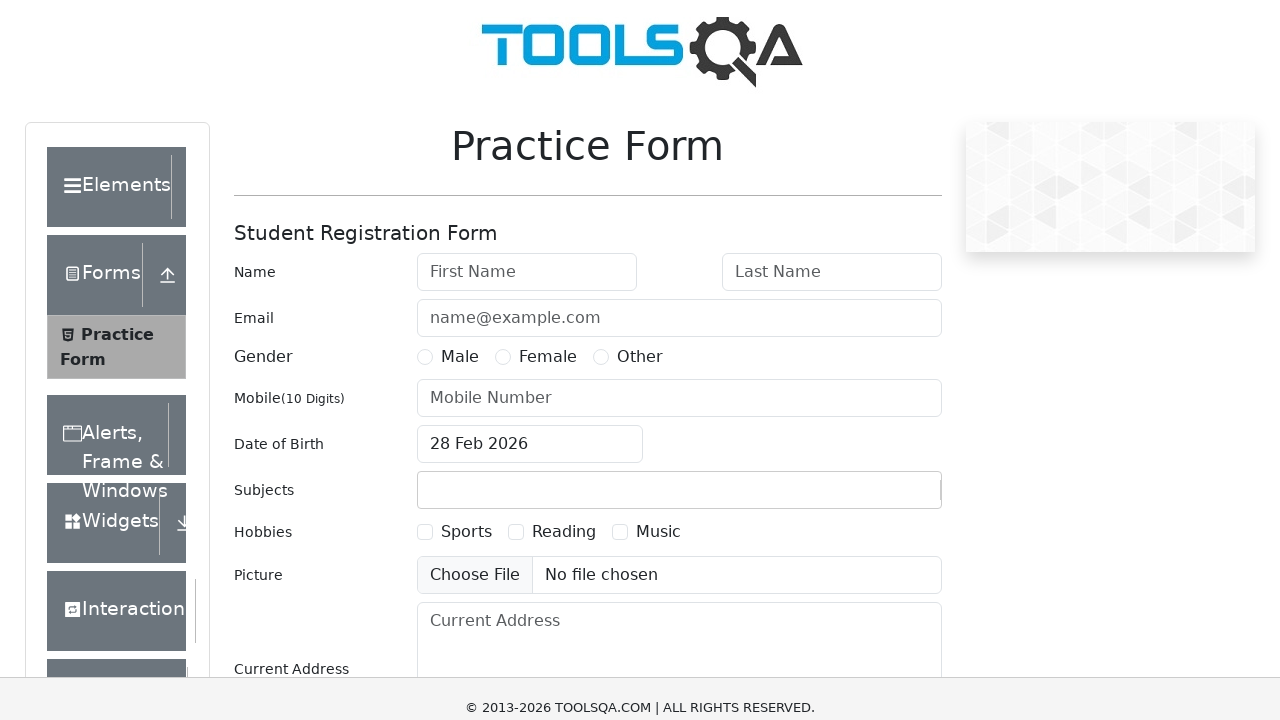

Pressed Enter to confirm state selection
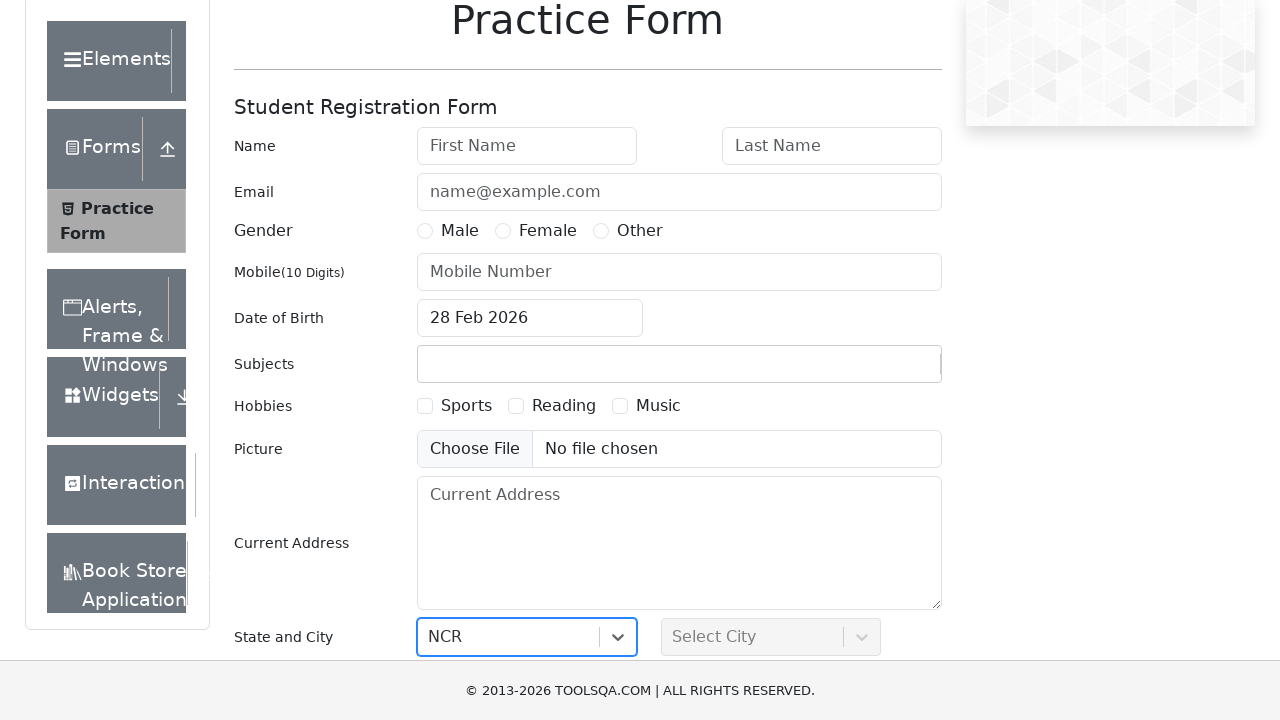

Waited for city dropdown to be ready
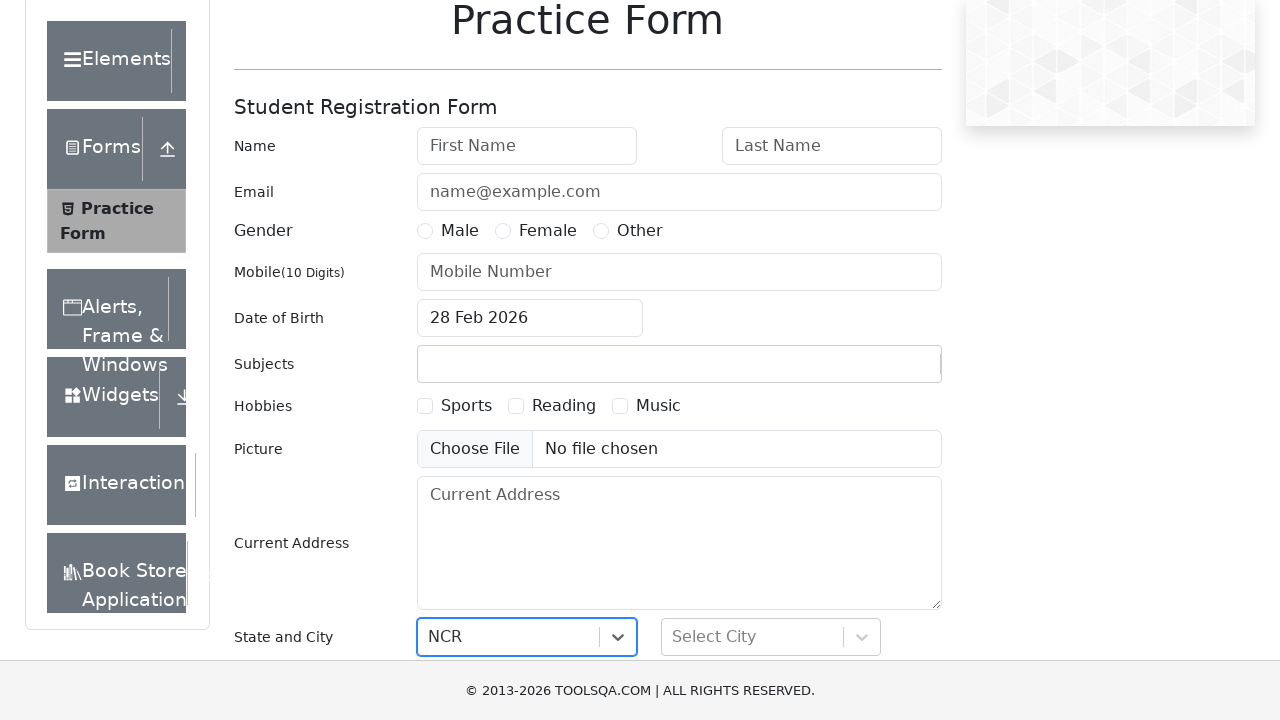

Filled city dropdown with 'Delhi' on #react-select-4-input
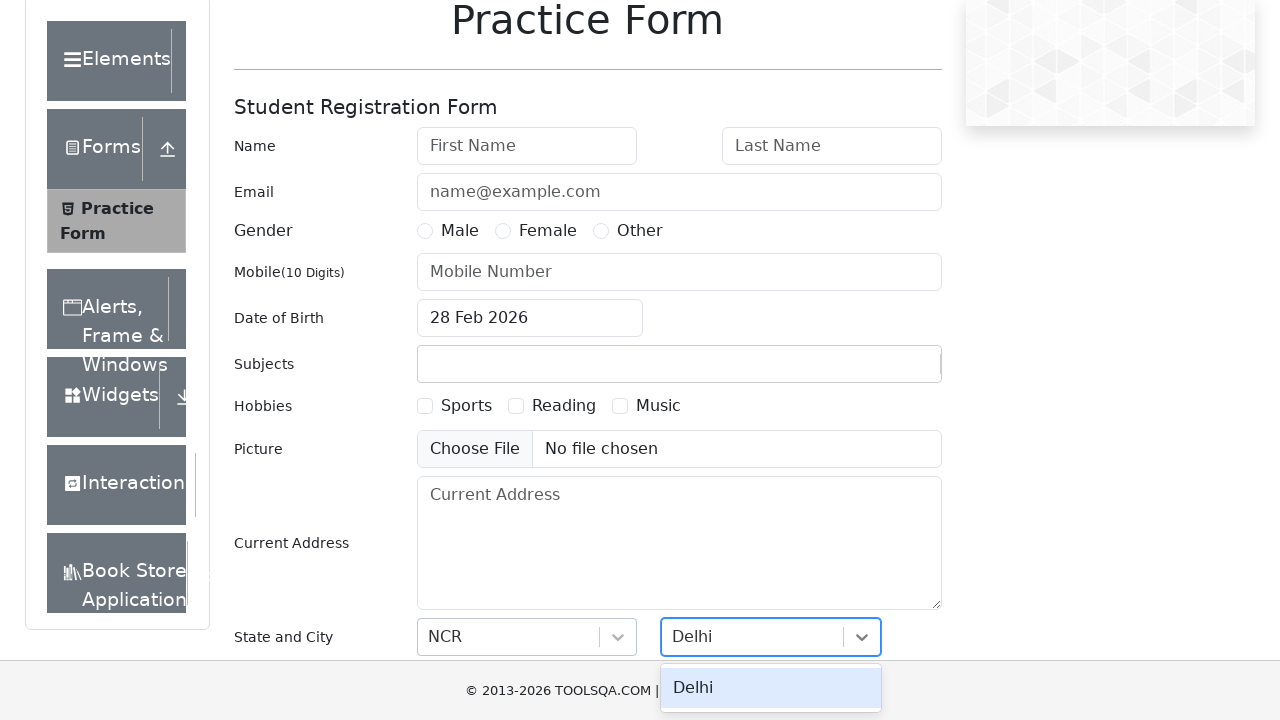

Pressed Enter to confirm city selection
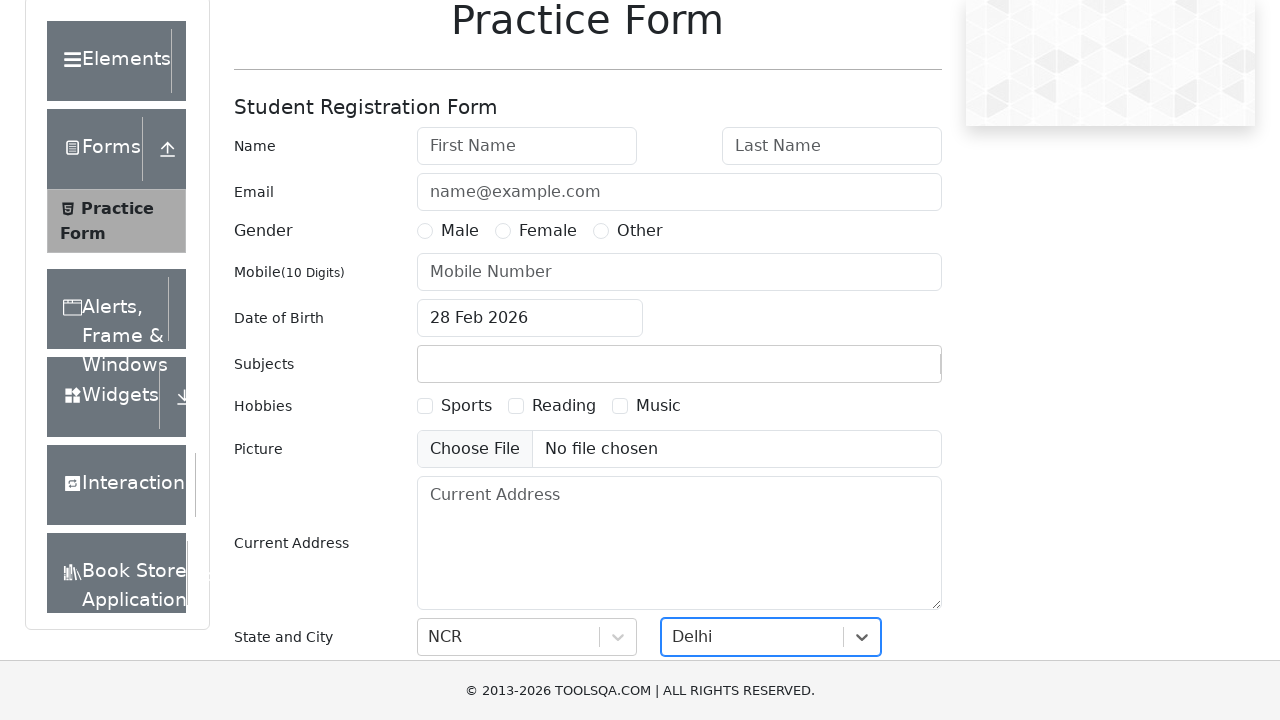

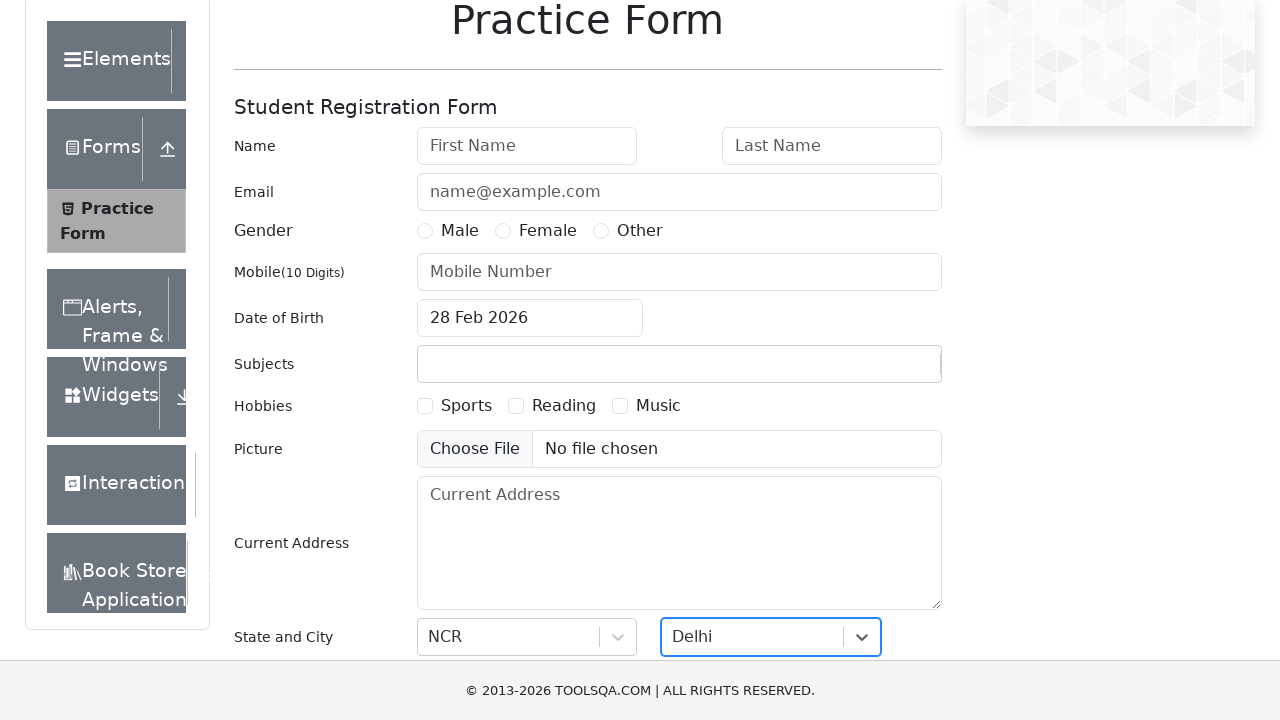